Navigates to a test blog page and verifies the page loads by checking the URL and title are accessible.

Starting URL: http://only-testing-blog.blogspot.in/2013/11/new-test.html

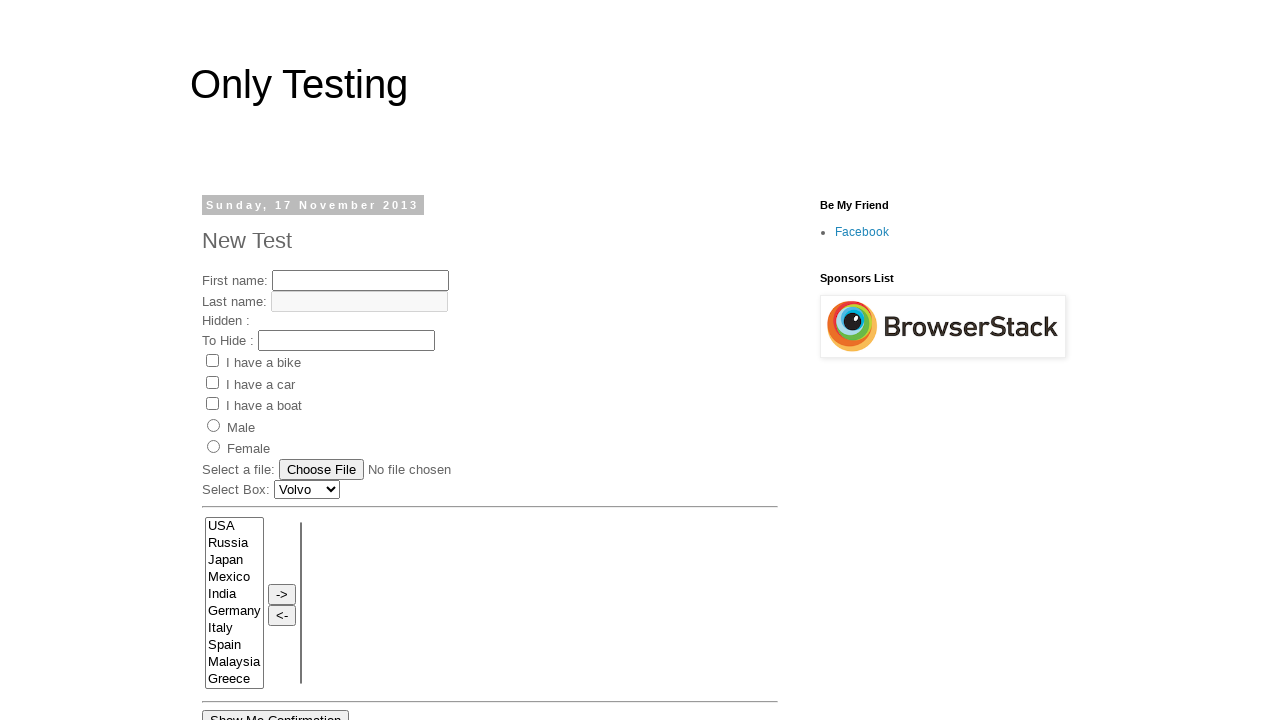

Waited for page to reach domcontentloaded state
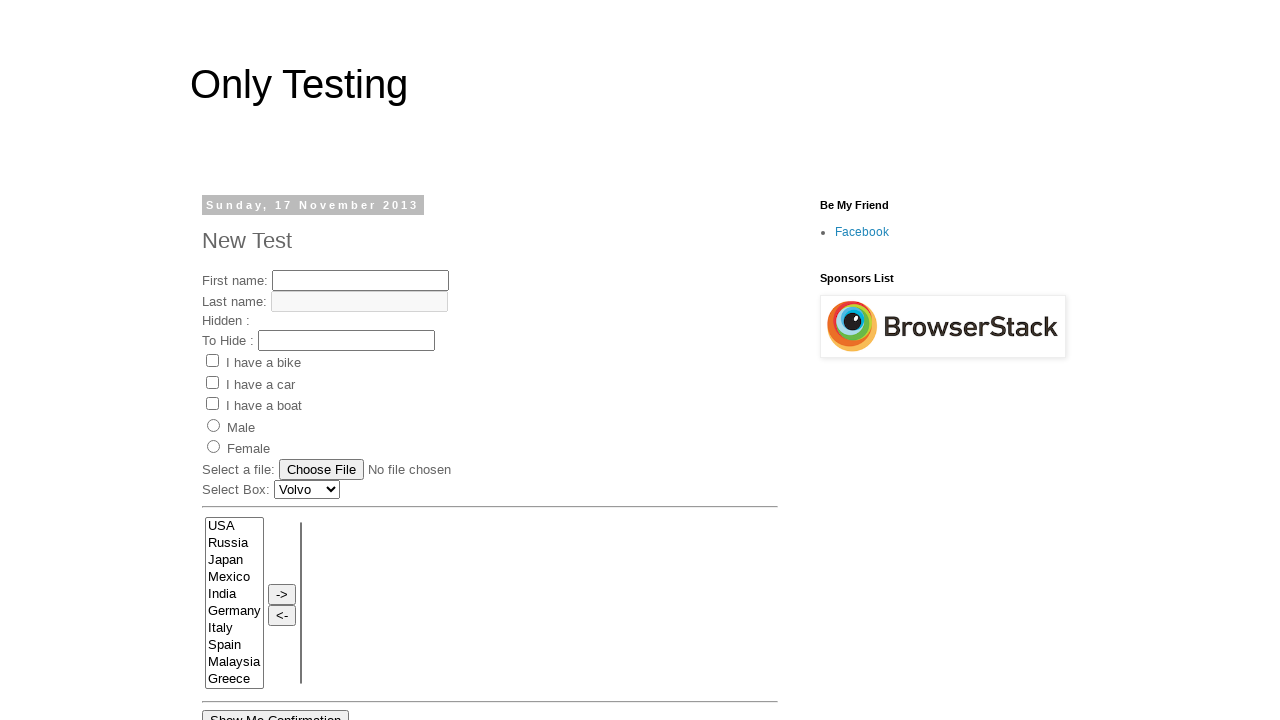

Retrieved current page URL
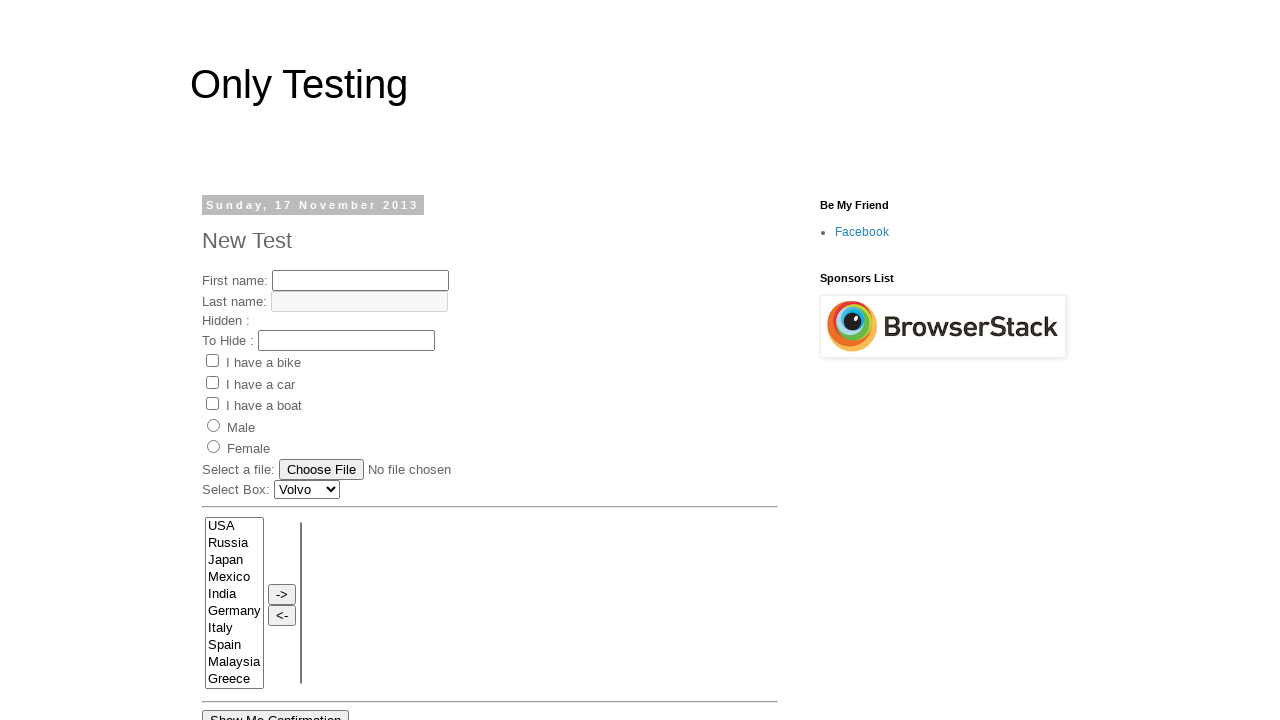

Retrieved current page title
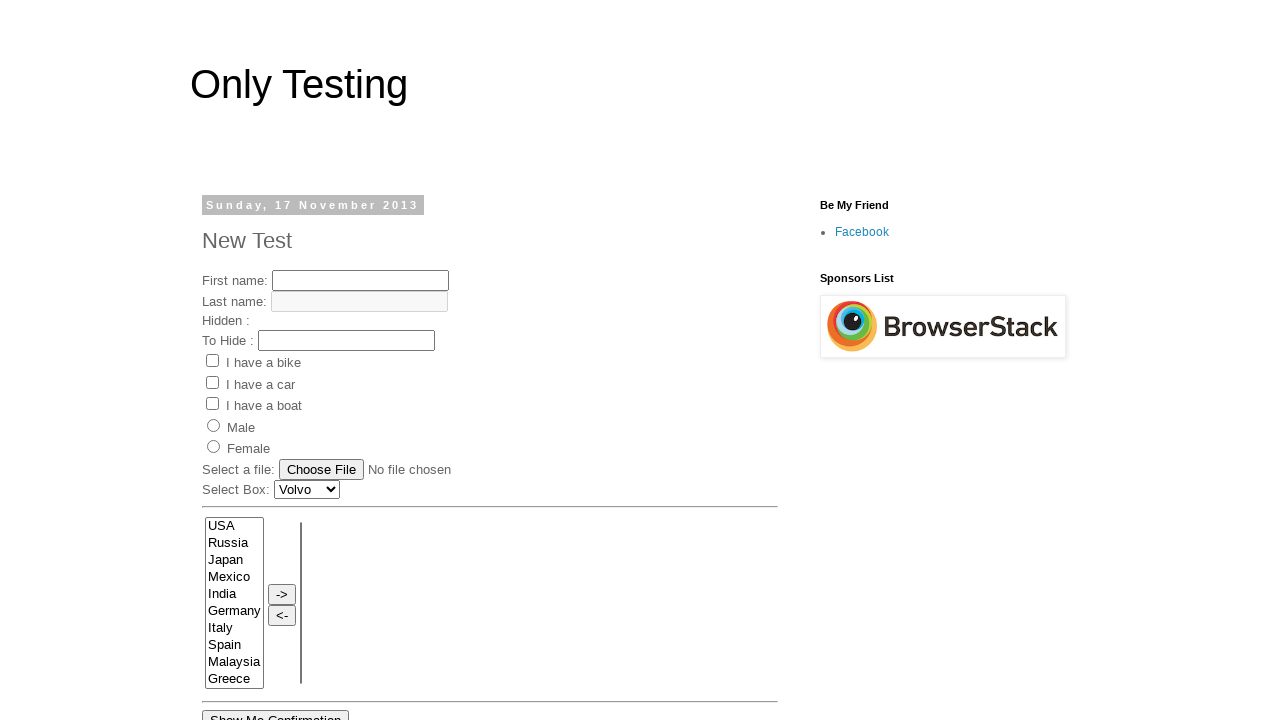

Verified URL contains 'only-testing-blog.blogspot'
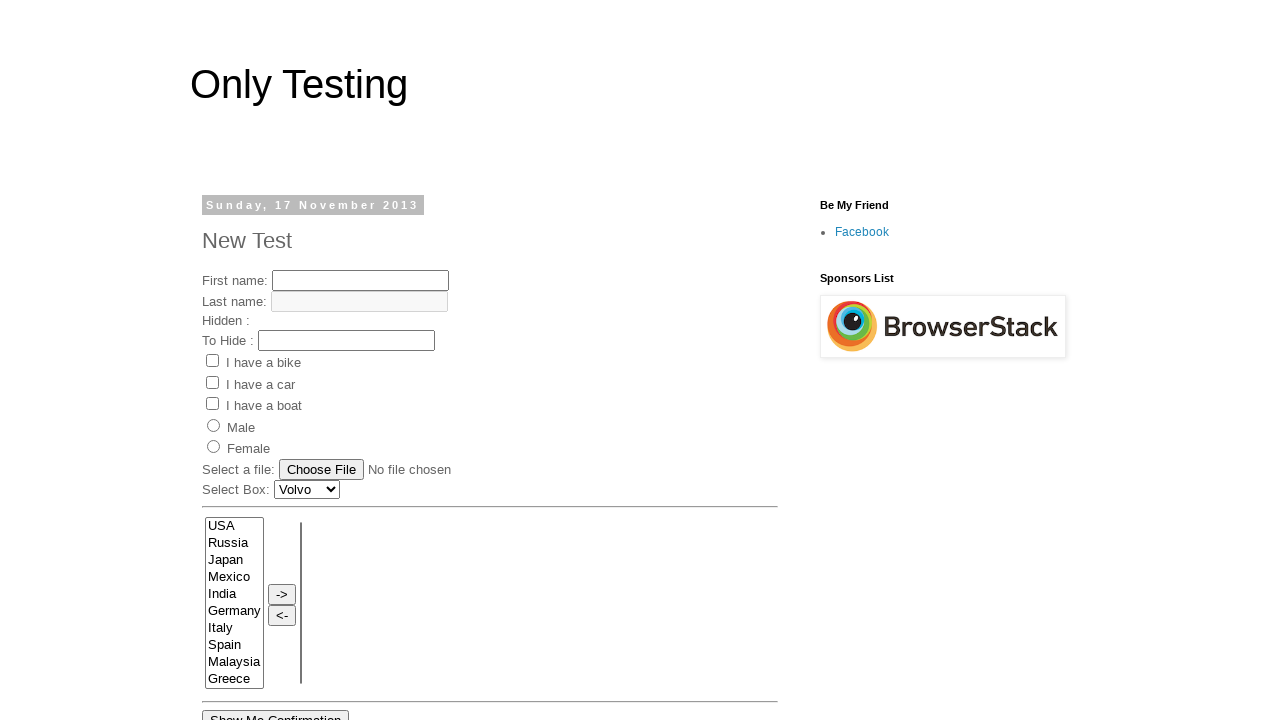

Verified page title is not empty
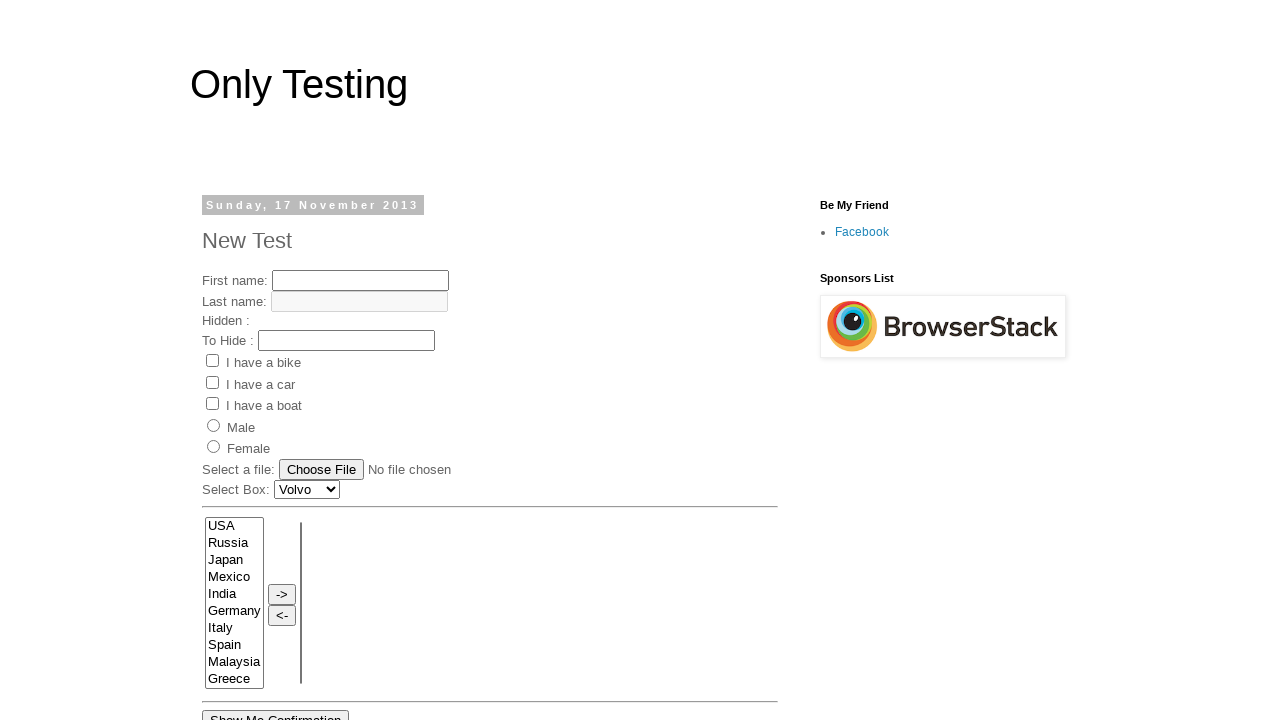

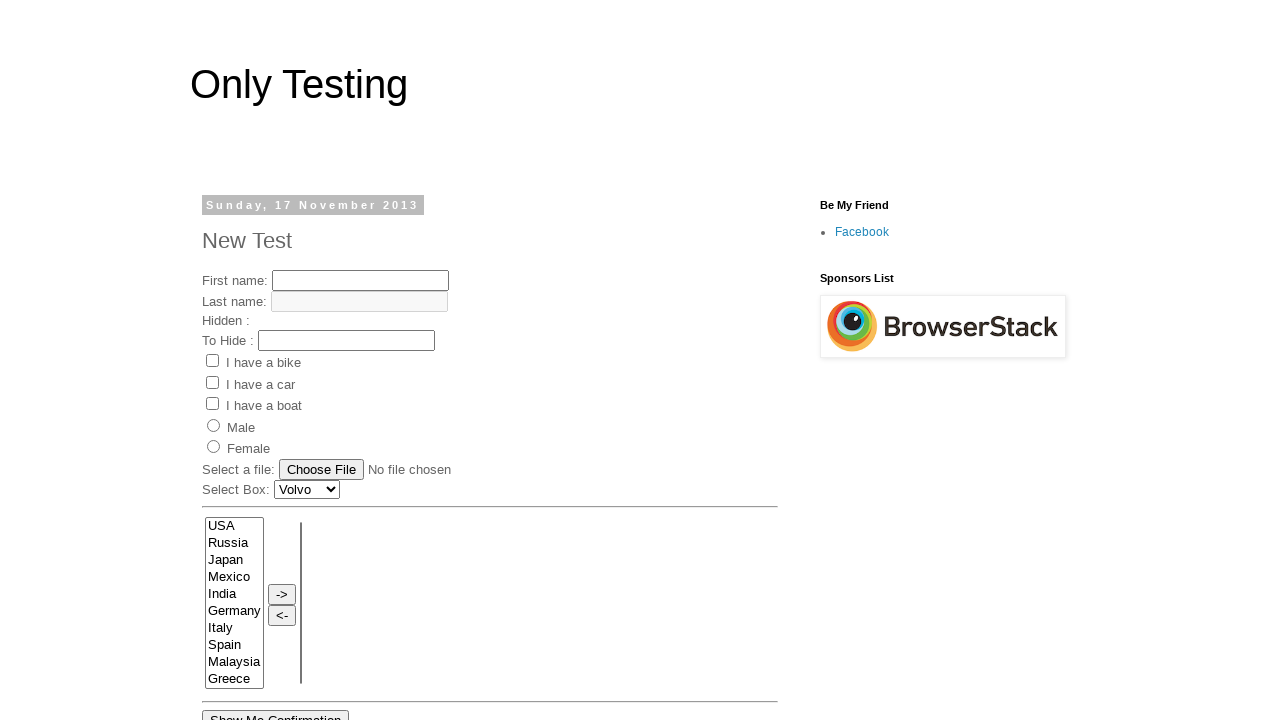